Tests advanced keyboard actions by copying text from one textarea and pasting it into another using keyboard shortcuts

Starting URL: https://omayo.blogspot.com/

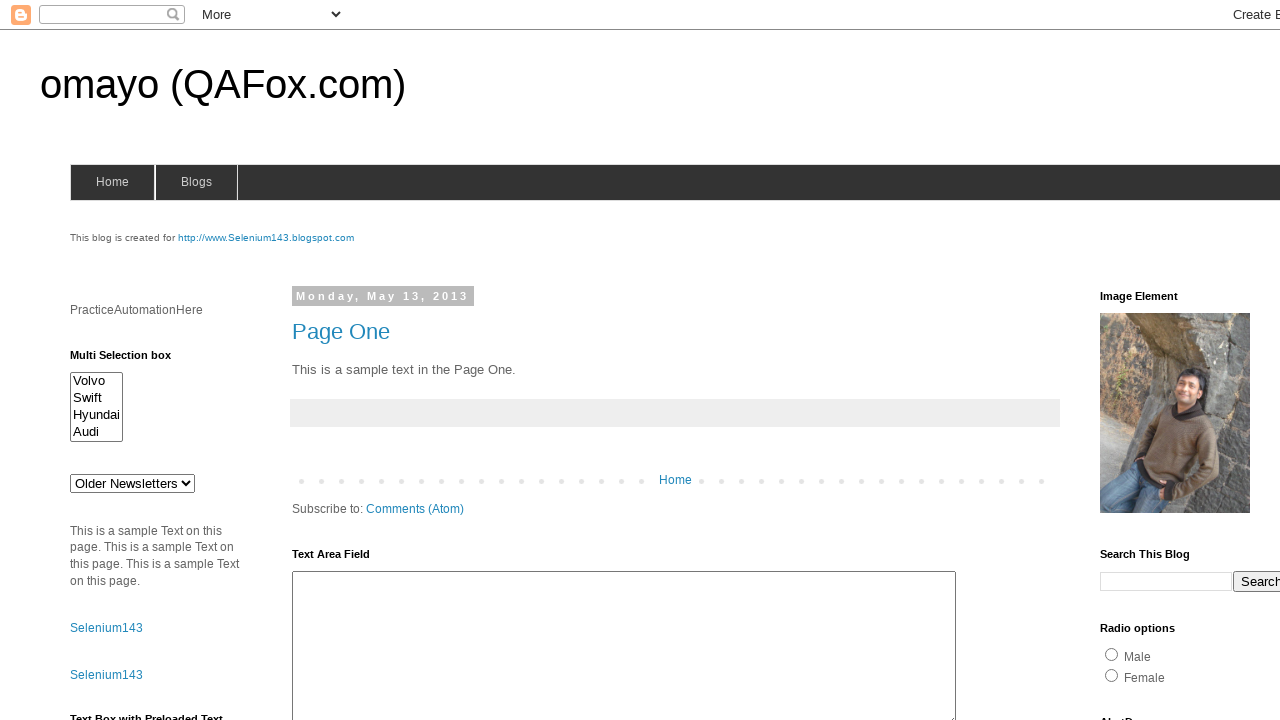

Clicked on the first textarea with content at (423, 361) on xpath=//textarea[@cols='30']
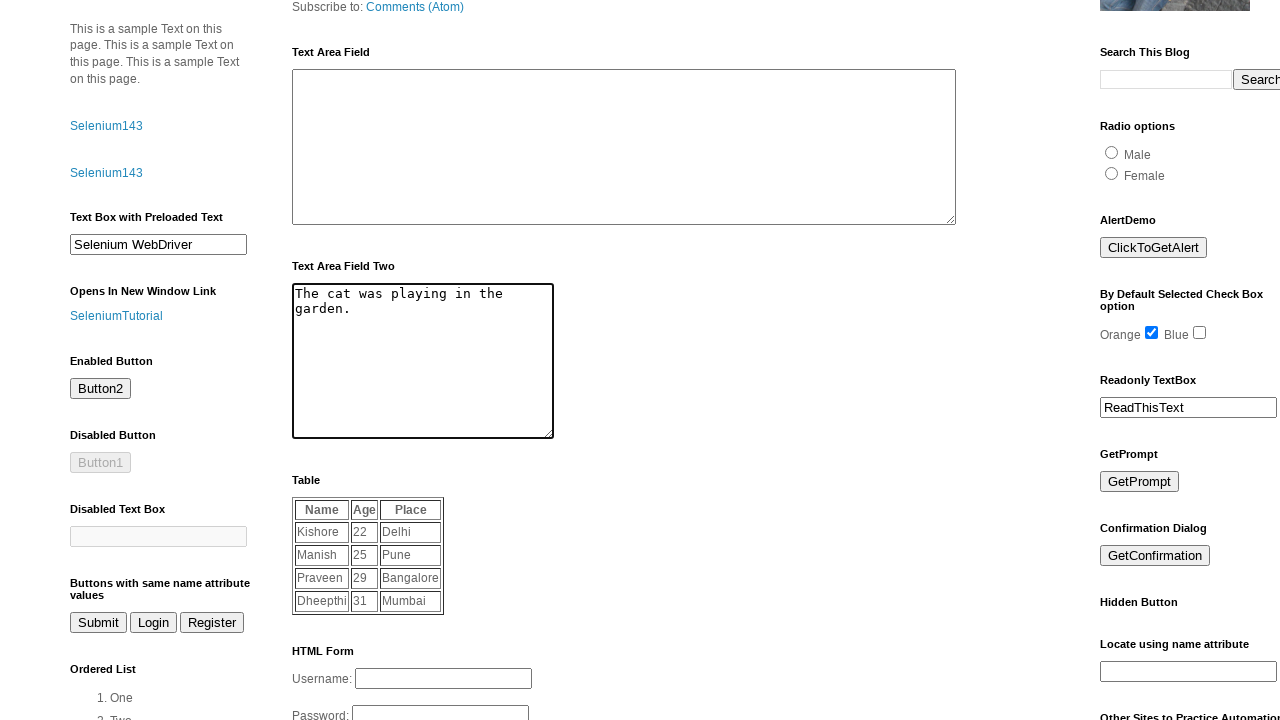

Selected all text in textarea using Ctrl+A
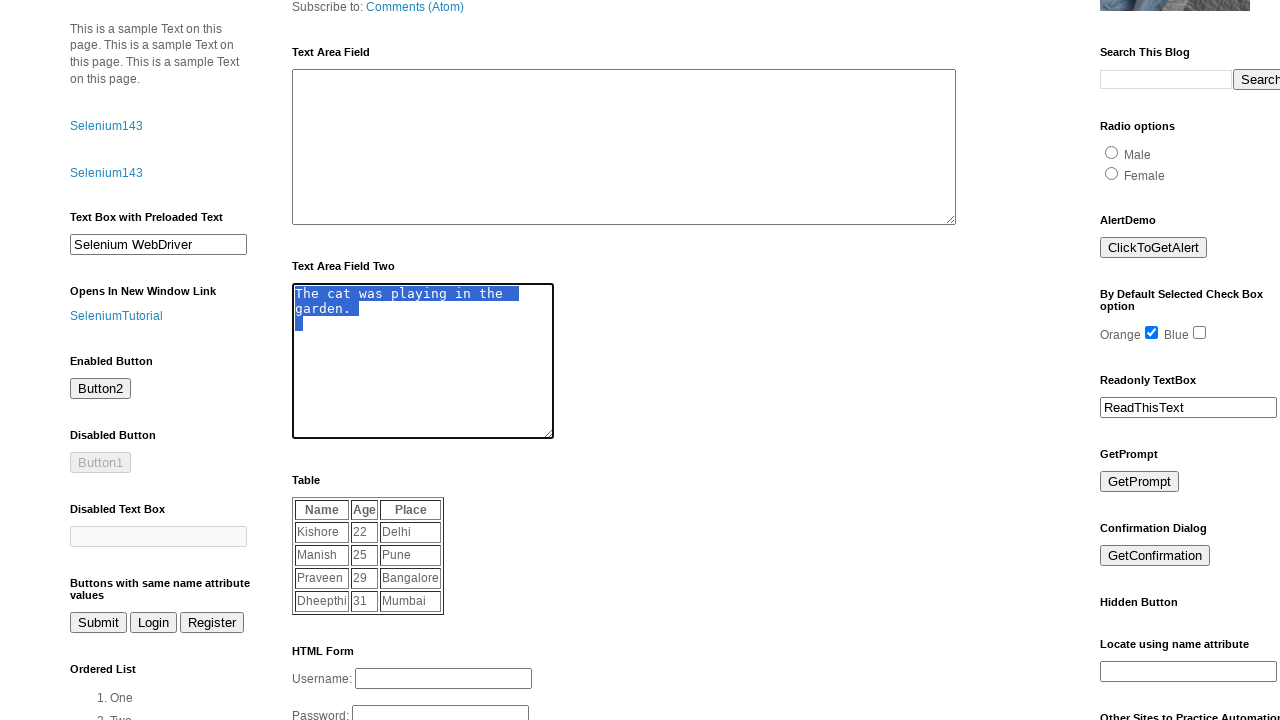

Cut selected text using Ctrl+X
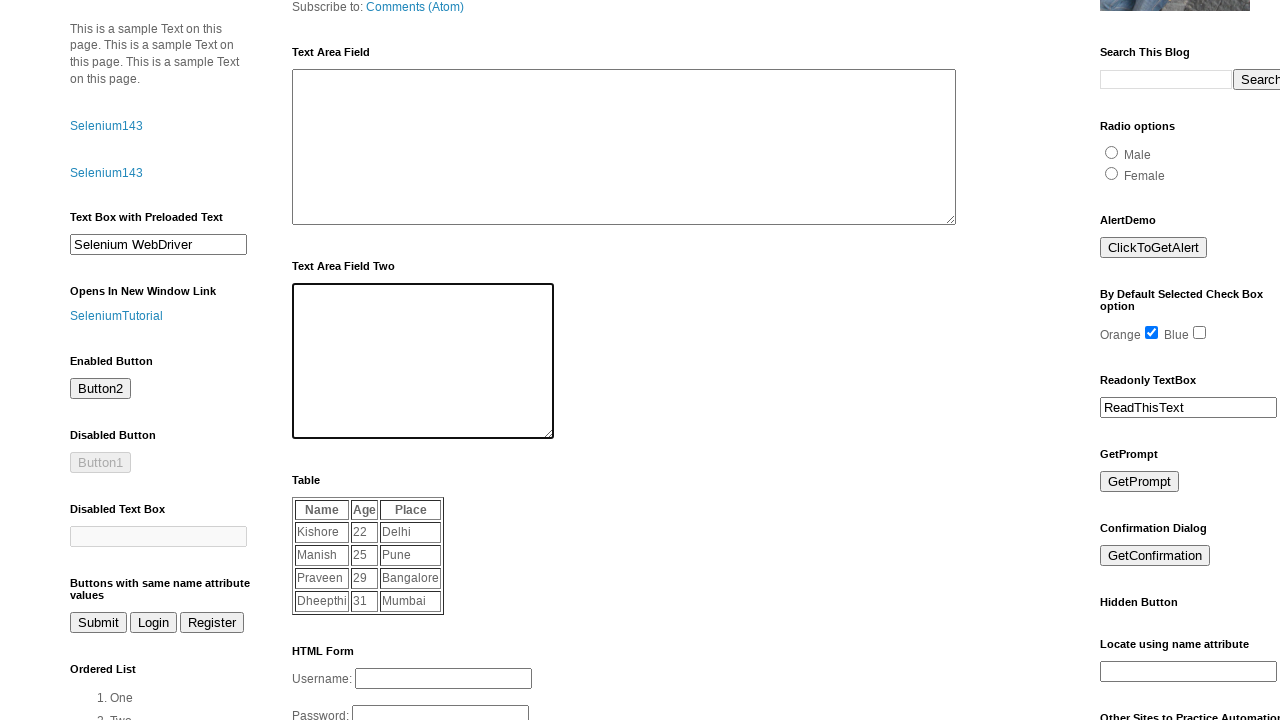

Clicked on the blank textarea (ta1) at (624, 147) on #ta1
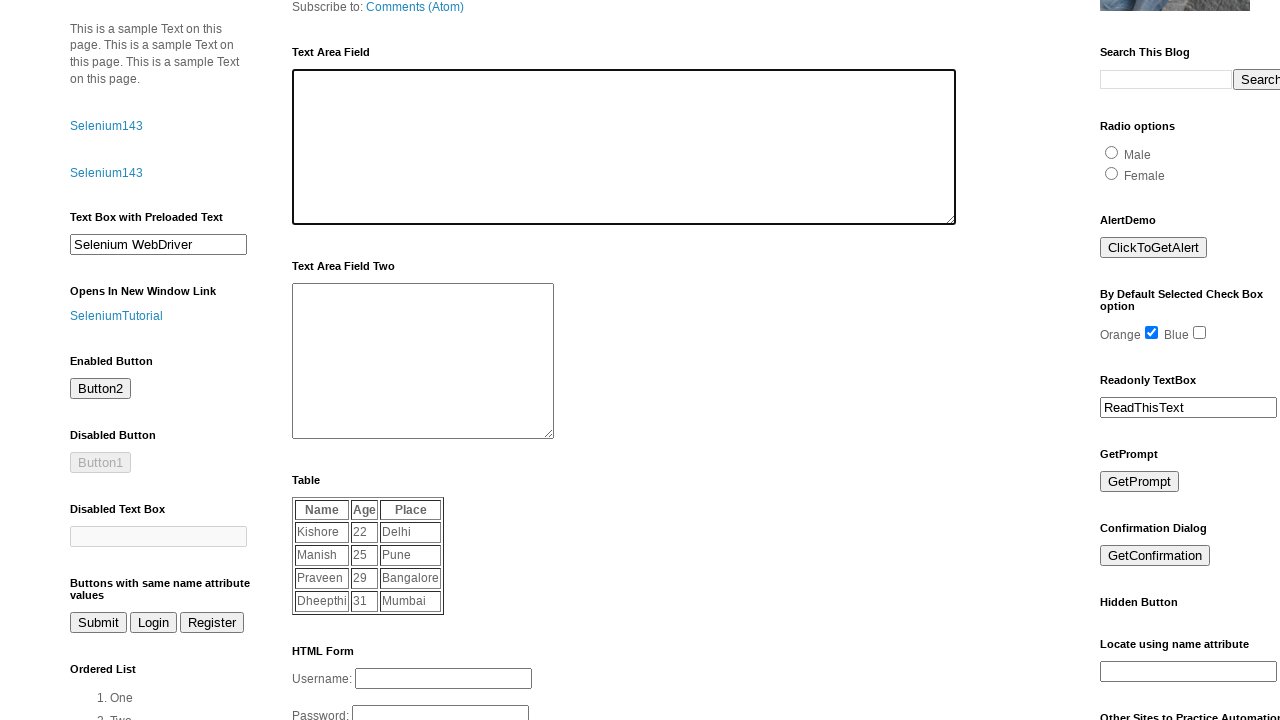

Pasted text into blank textarea using Ctrl+V
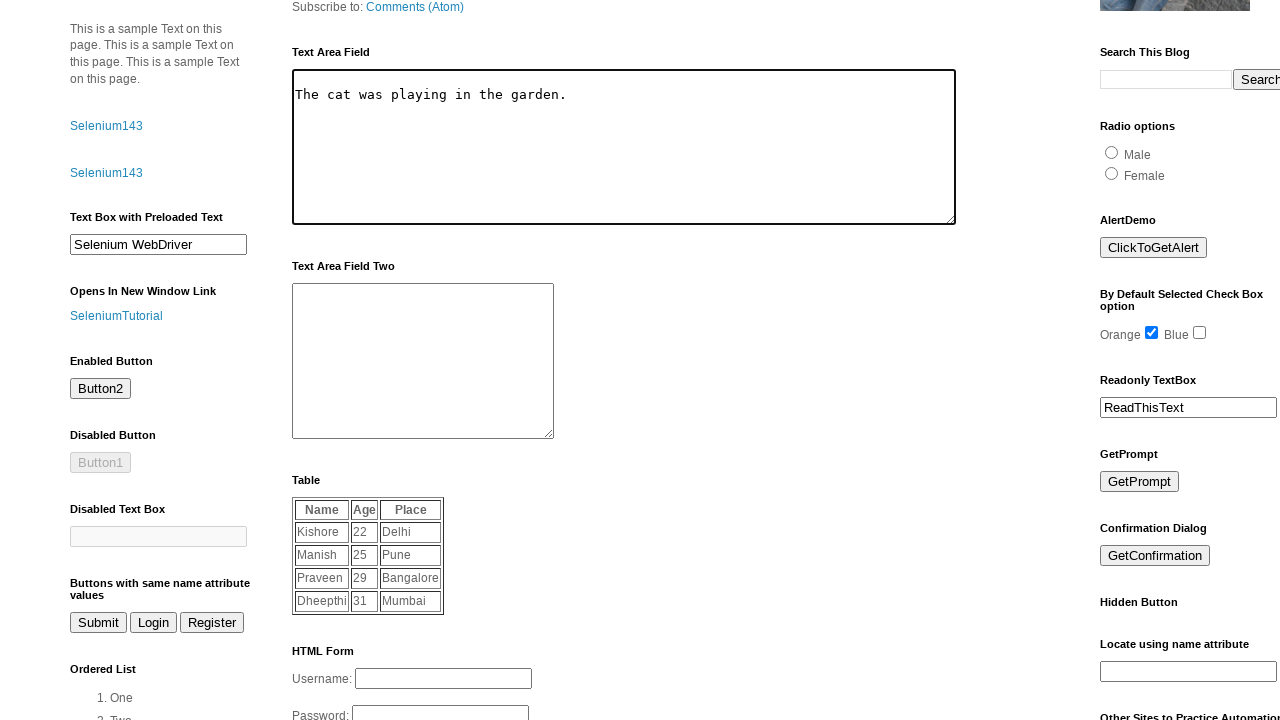

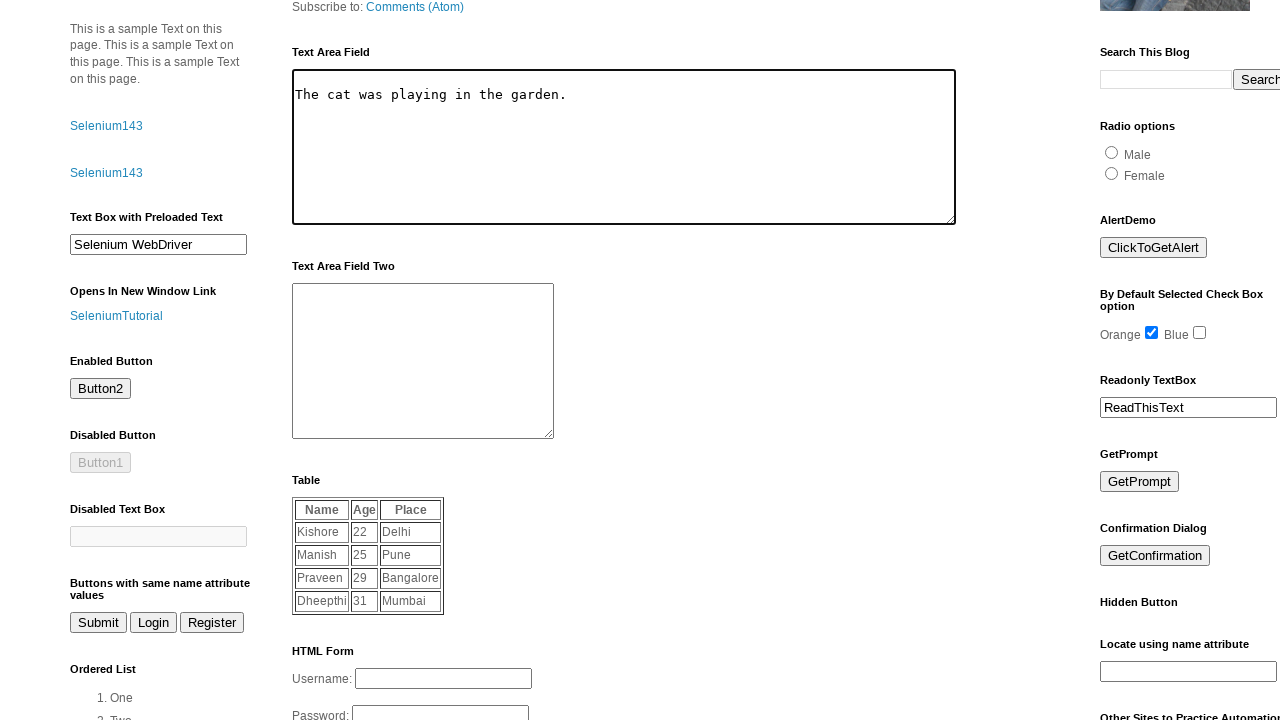